Tests browser navigation functionality by navigating to KTM India website, then to Royal Enfield website, using back/forward navigation to switch between pages, and verifying the page titles.

Starting URL: https://www.ktmindia.com

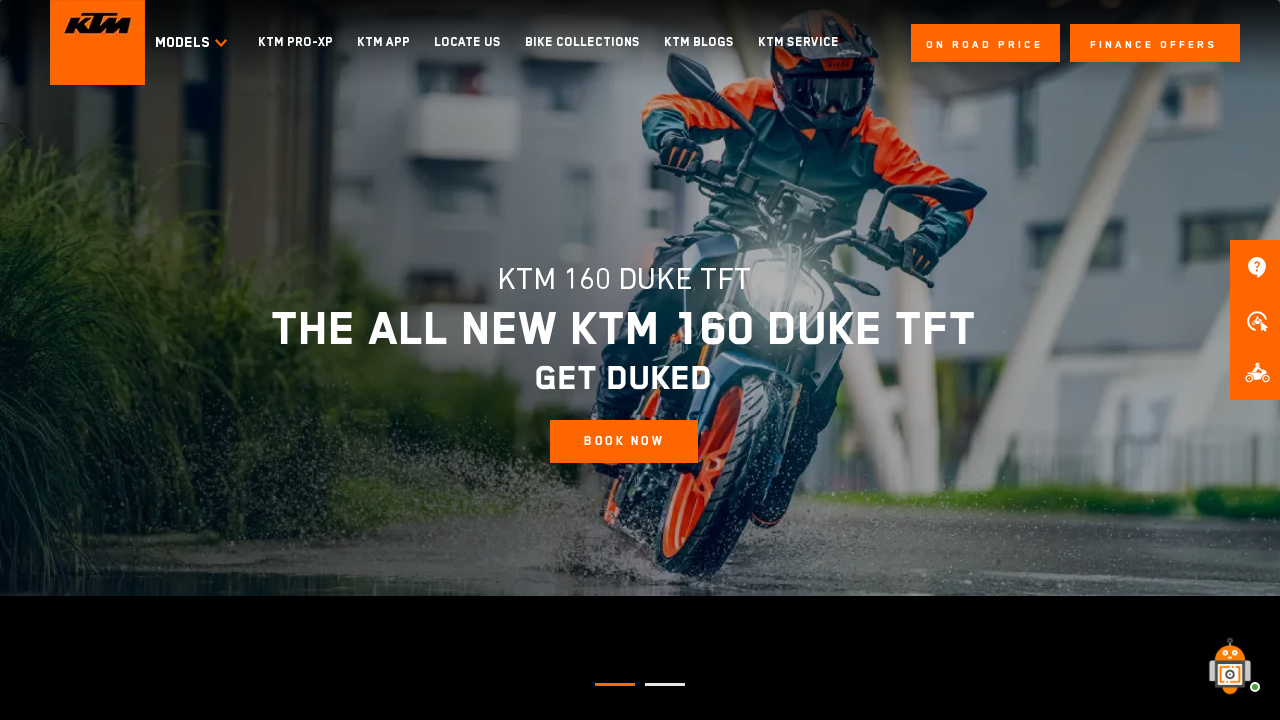

Retrieved initial page title from KTM India website
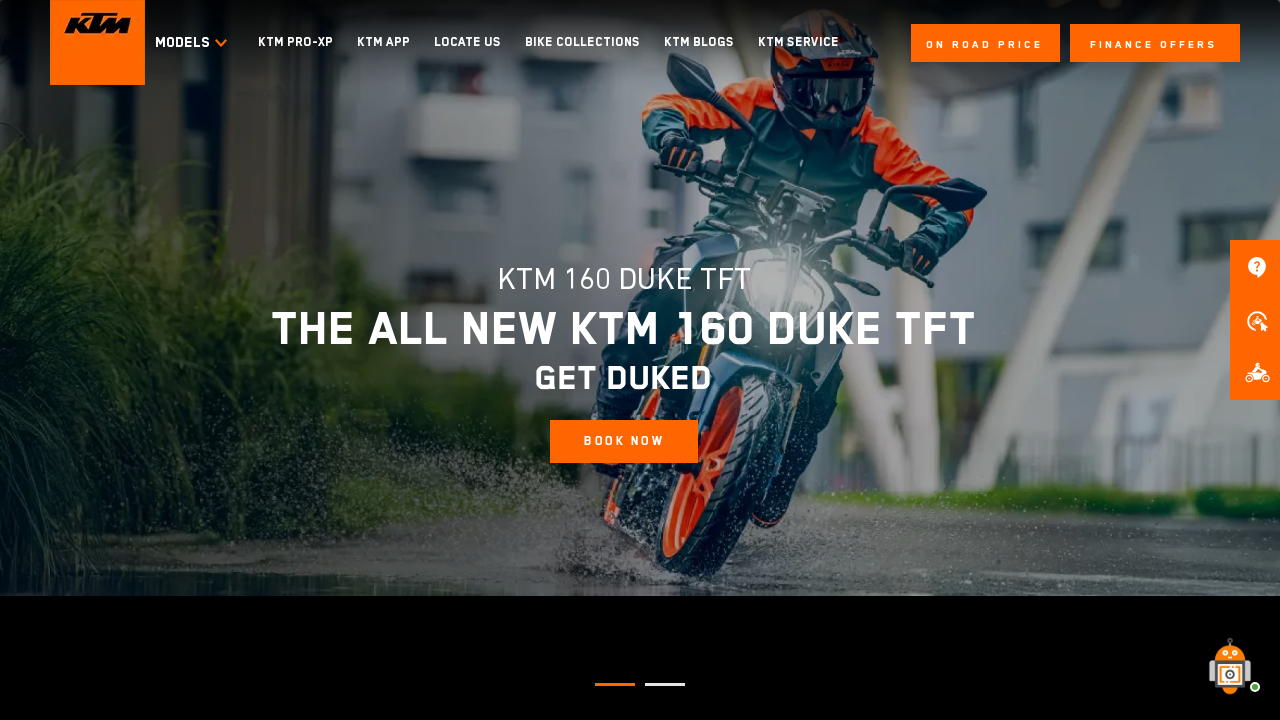

Navigated to Royal Enfield website
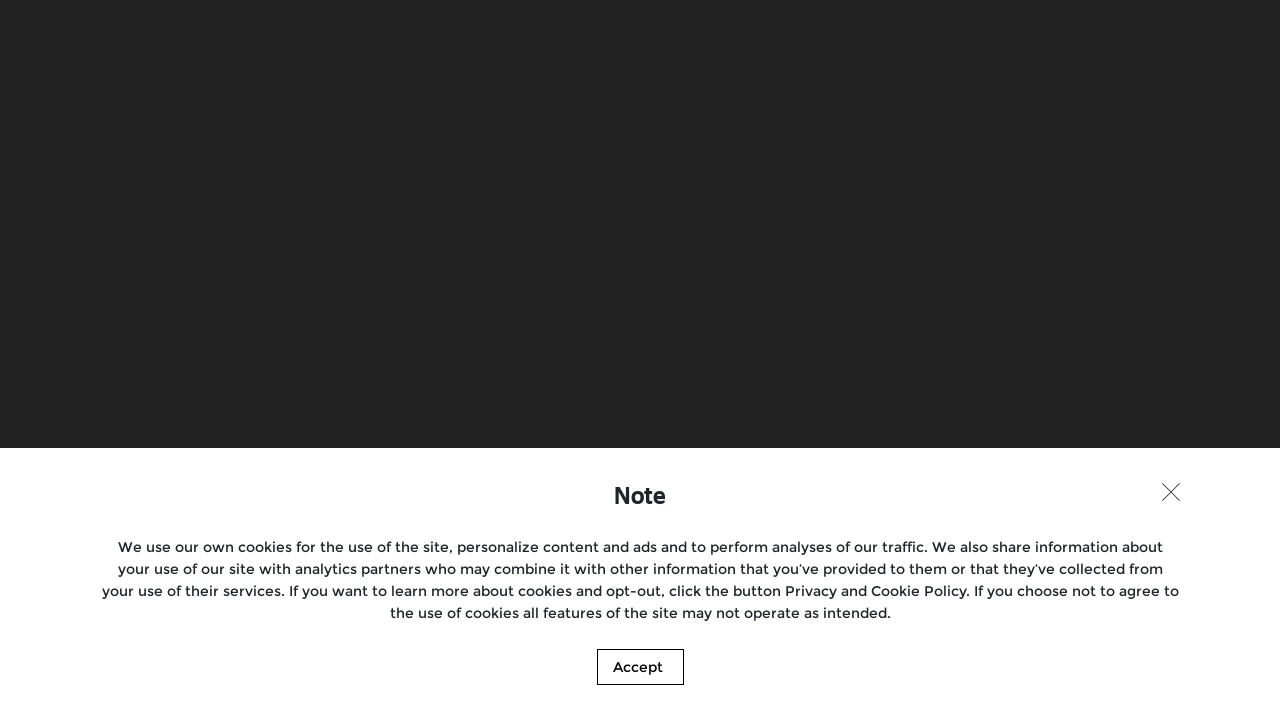

Navigated back to KTM website using browser back button
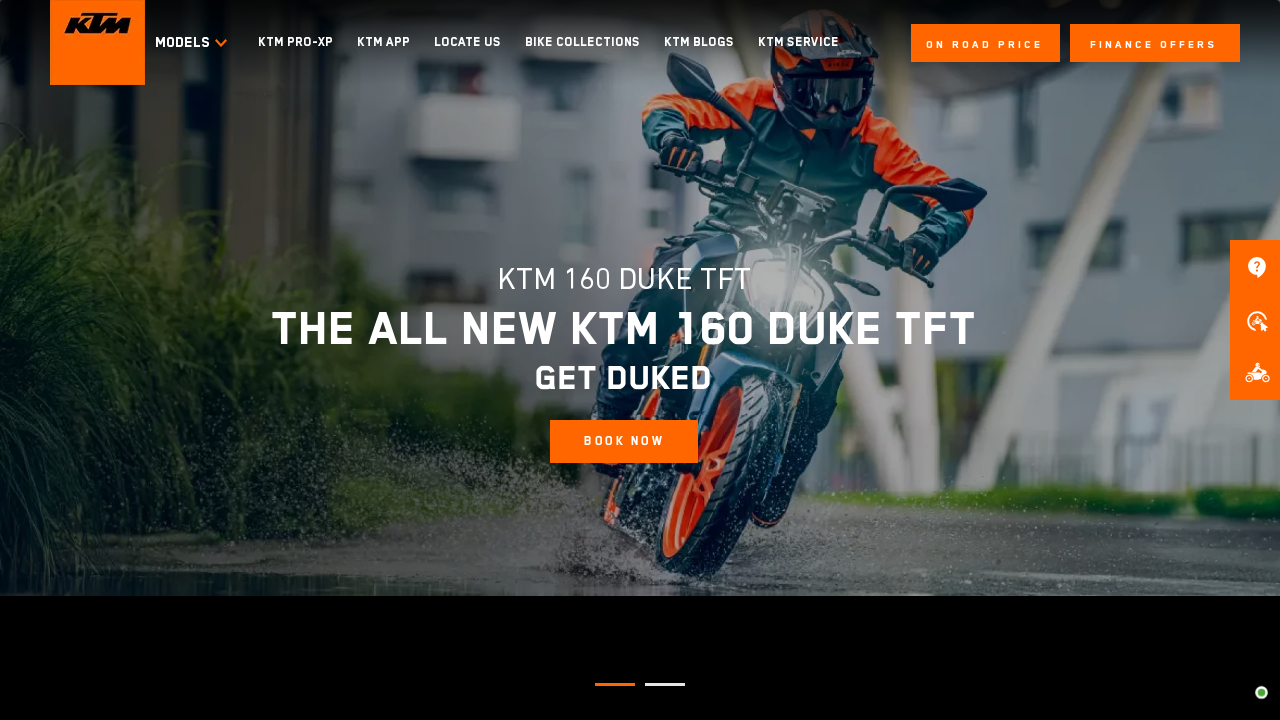

Waited for page to load (domcontentloaded state)
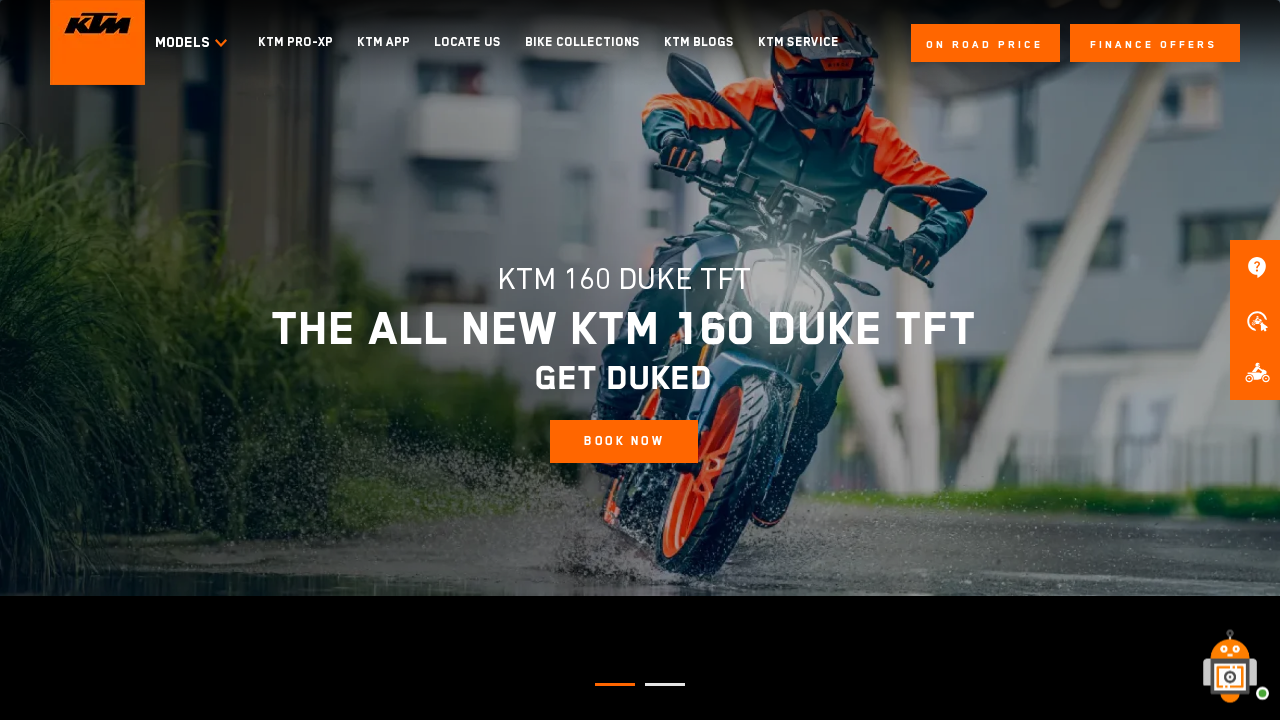

Retrieved page title after navigation back
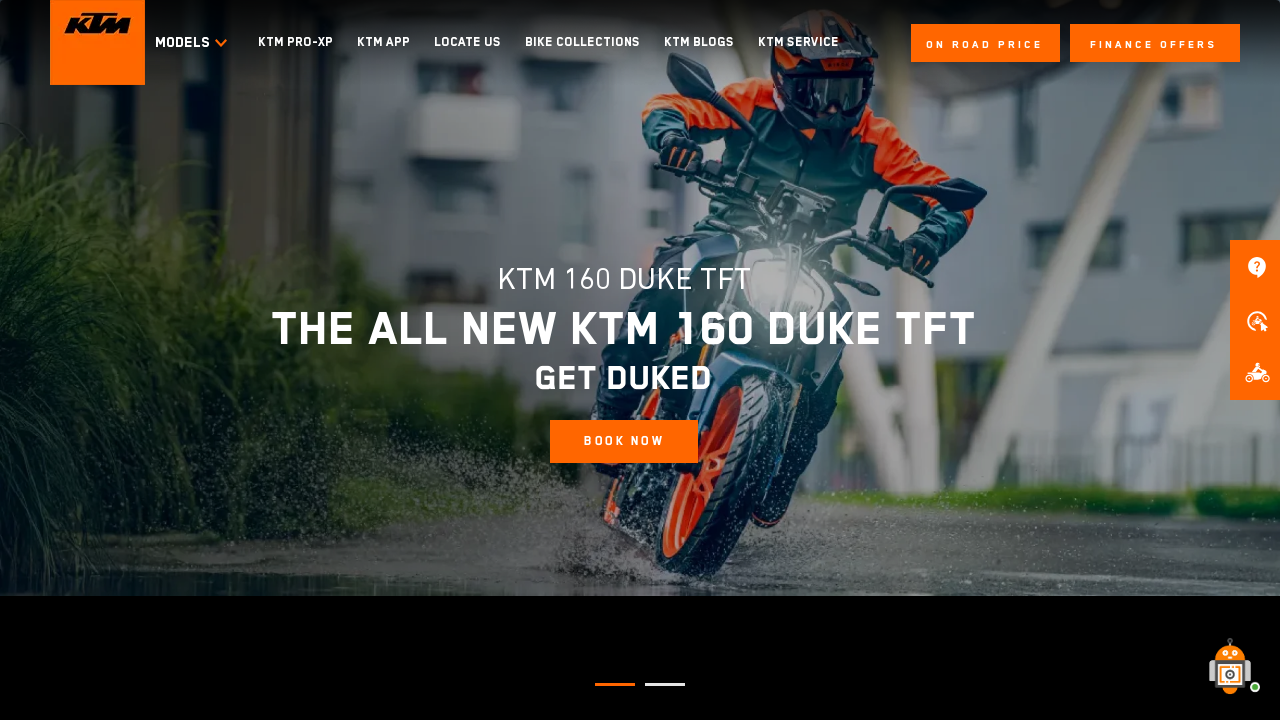

Verified current page title - confirmed KTM or Royal Enfield website
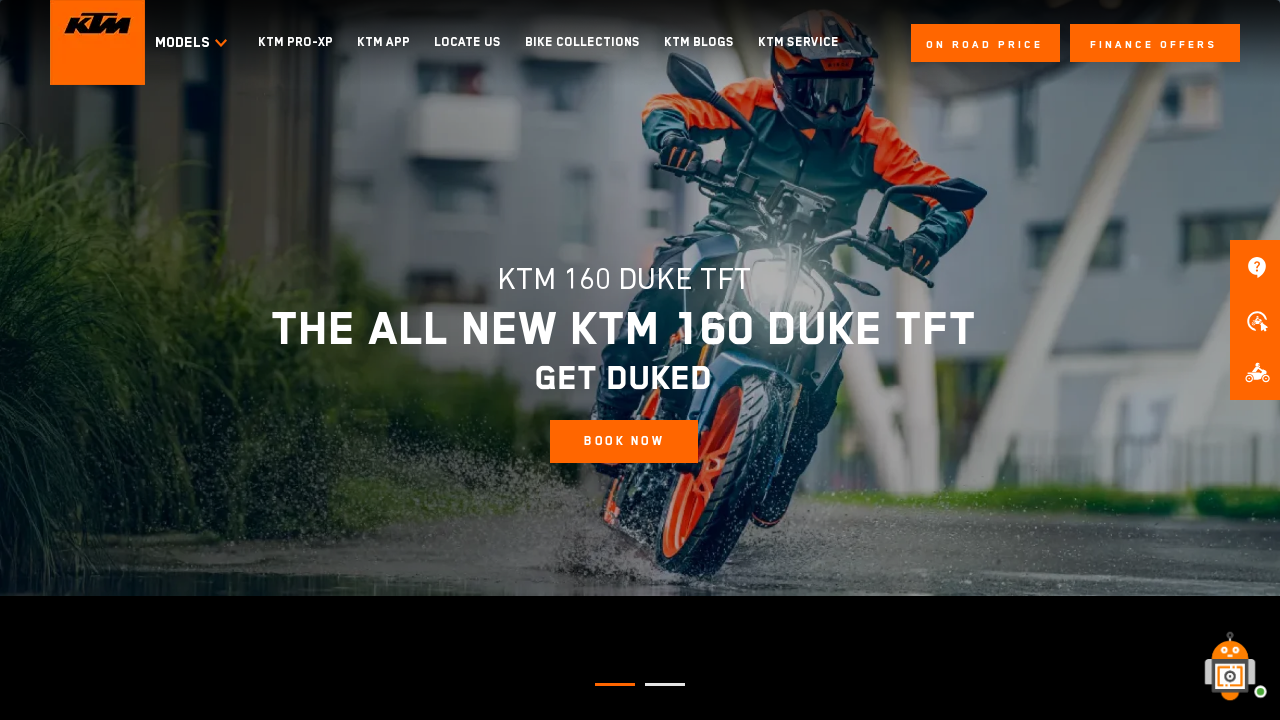

Navigated forward to Royal Enfield website using browser forward button
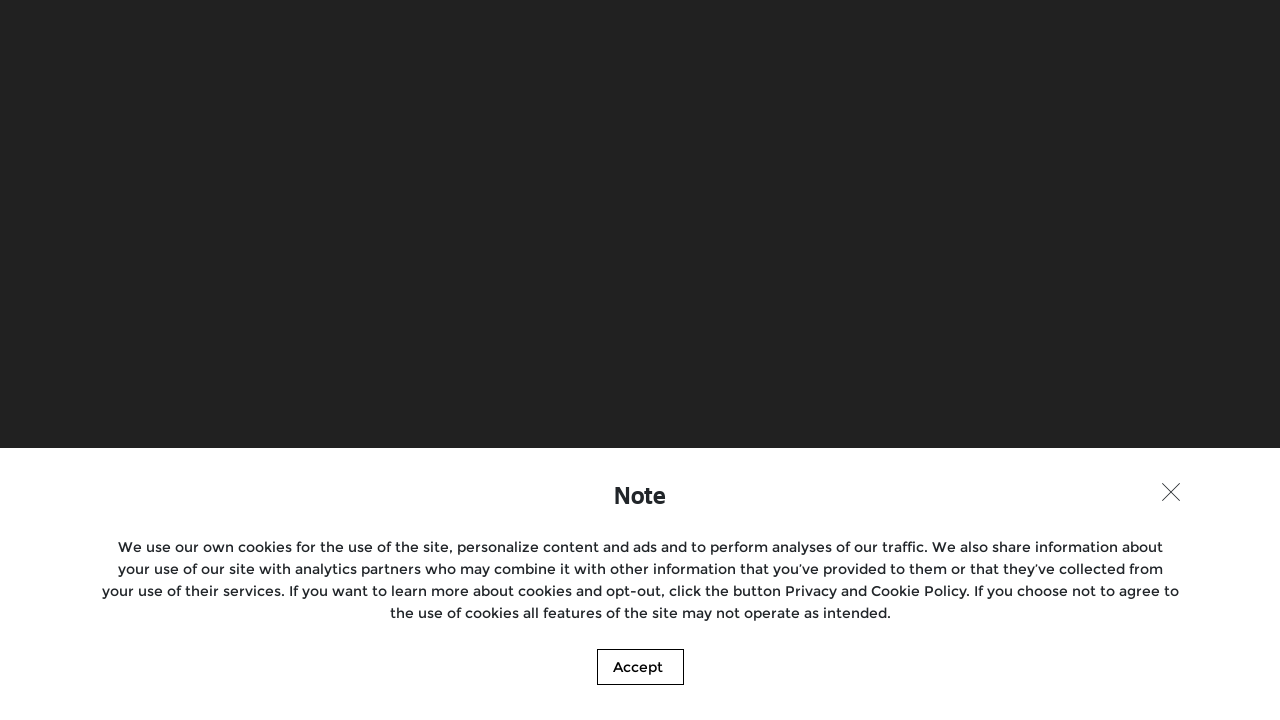

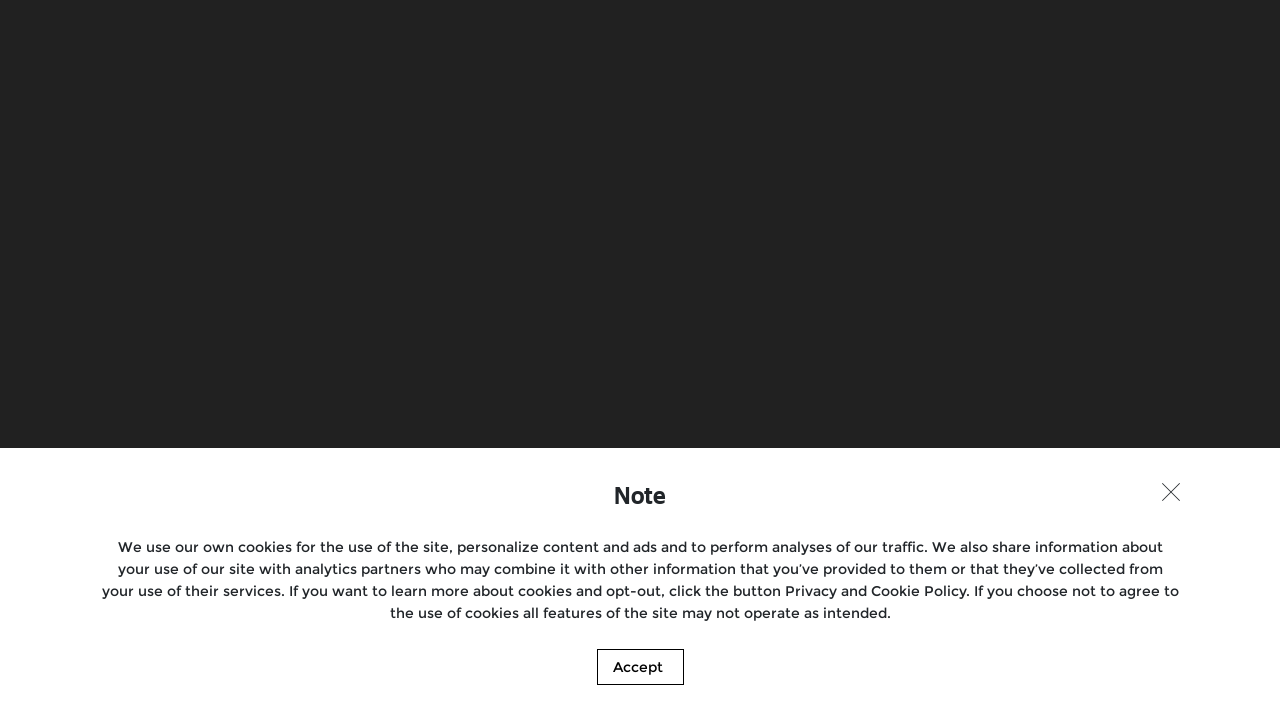